Tests highlighting an element on a page by finding a specific element by ID and visually verifying it can be located. The test demonstrates element location and JavaScript execution for styling.

Starting URL: http://the-internet.herokuapp.com/large

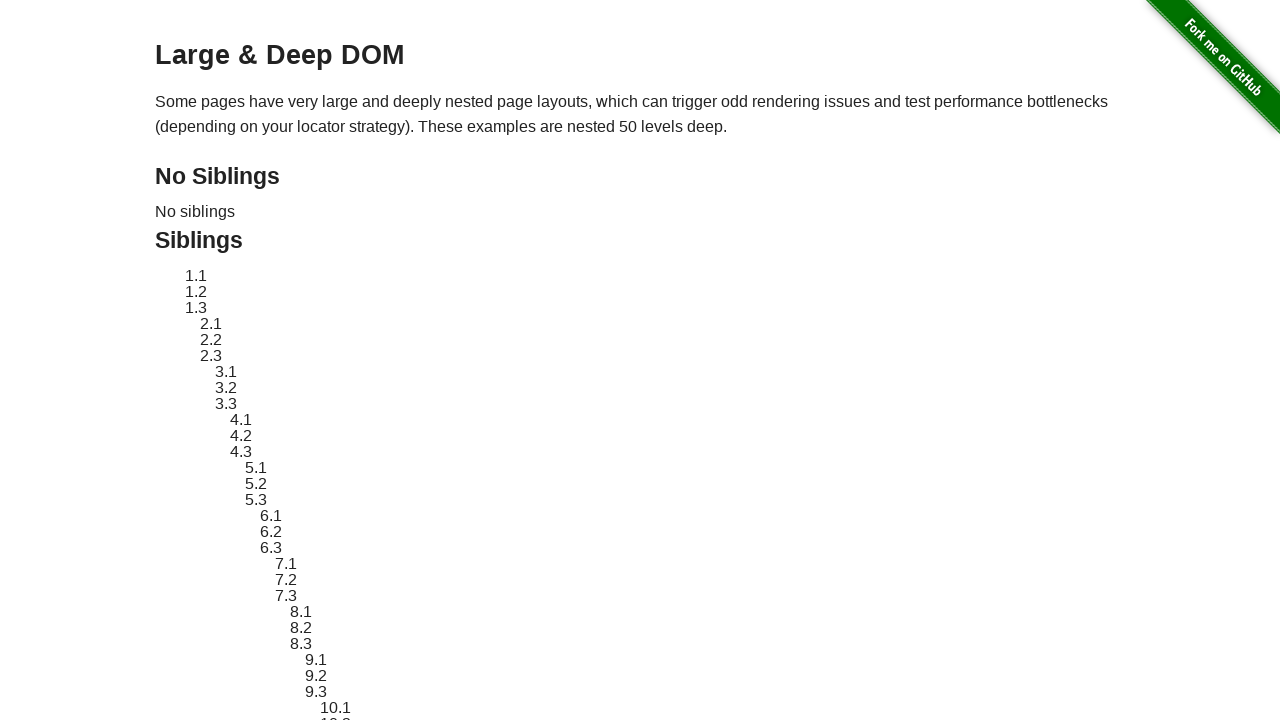

Located element with ID 'sibling-2.3' using locator
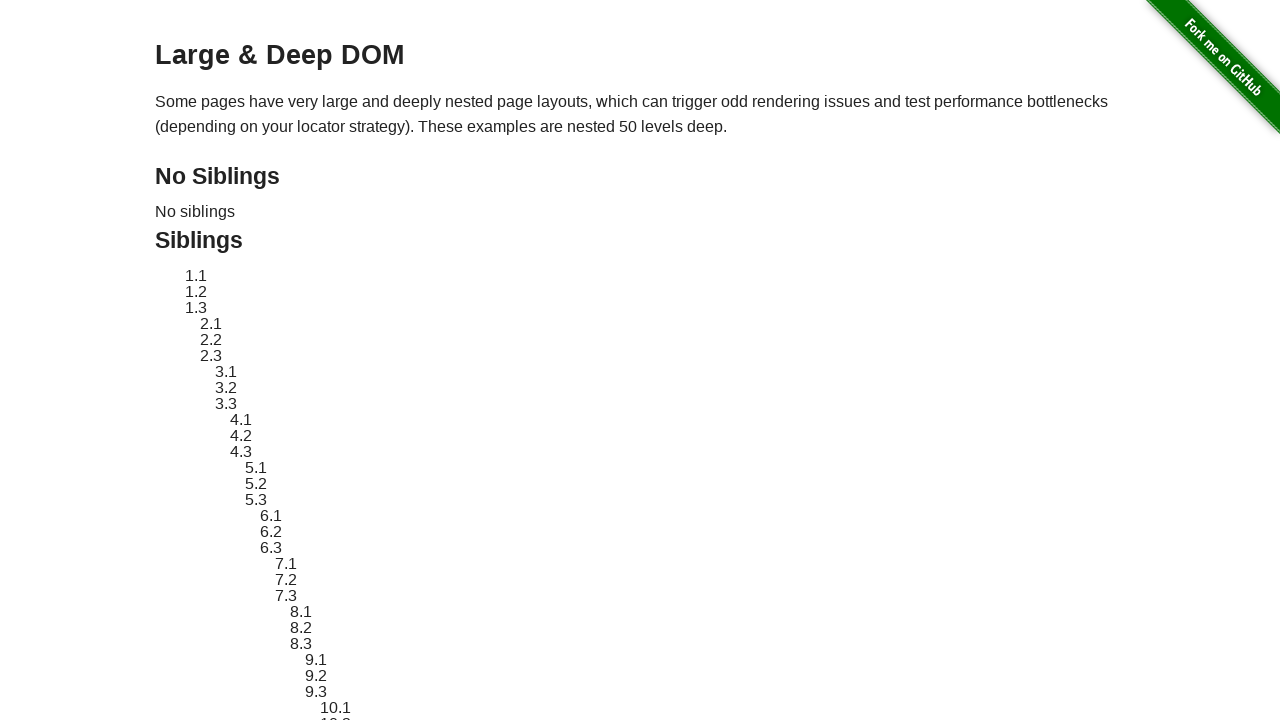

Element became visible and ready for interaction
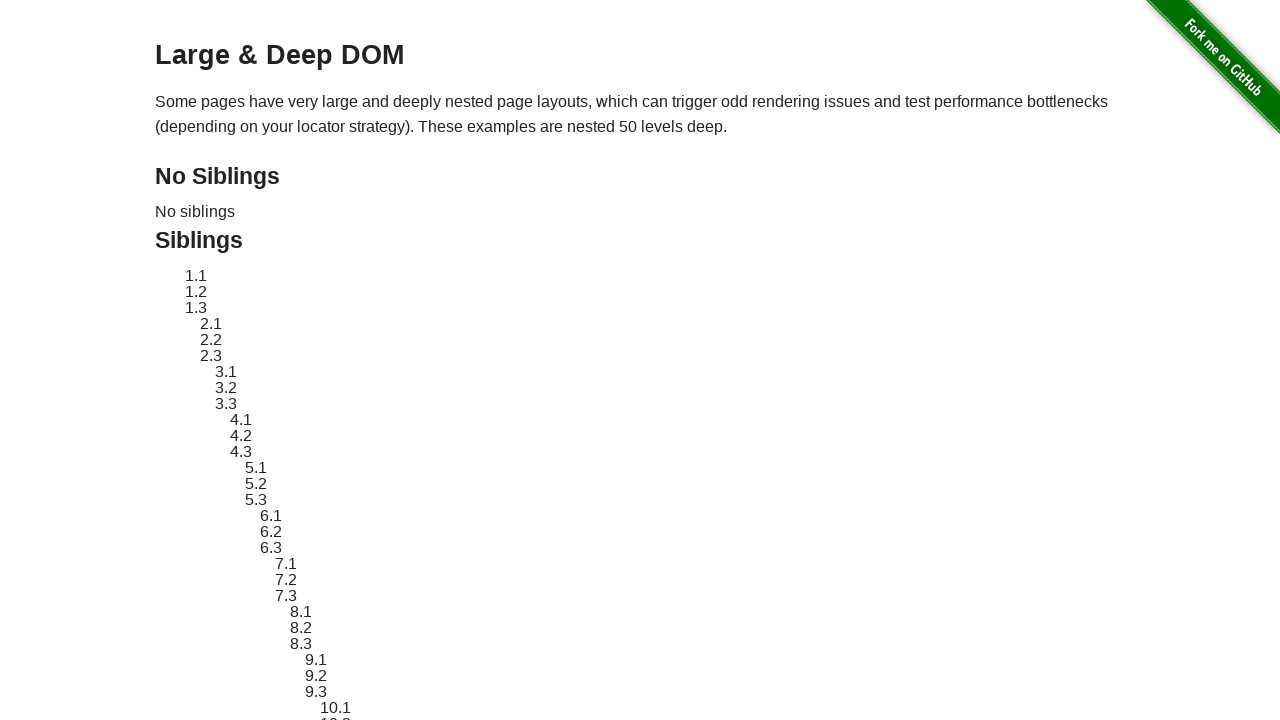

Applied red dashed border styling to element via JavaScript
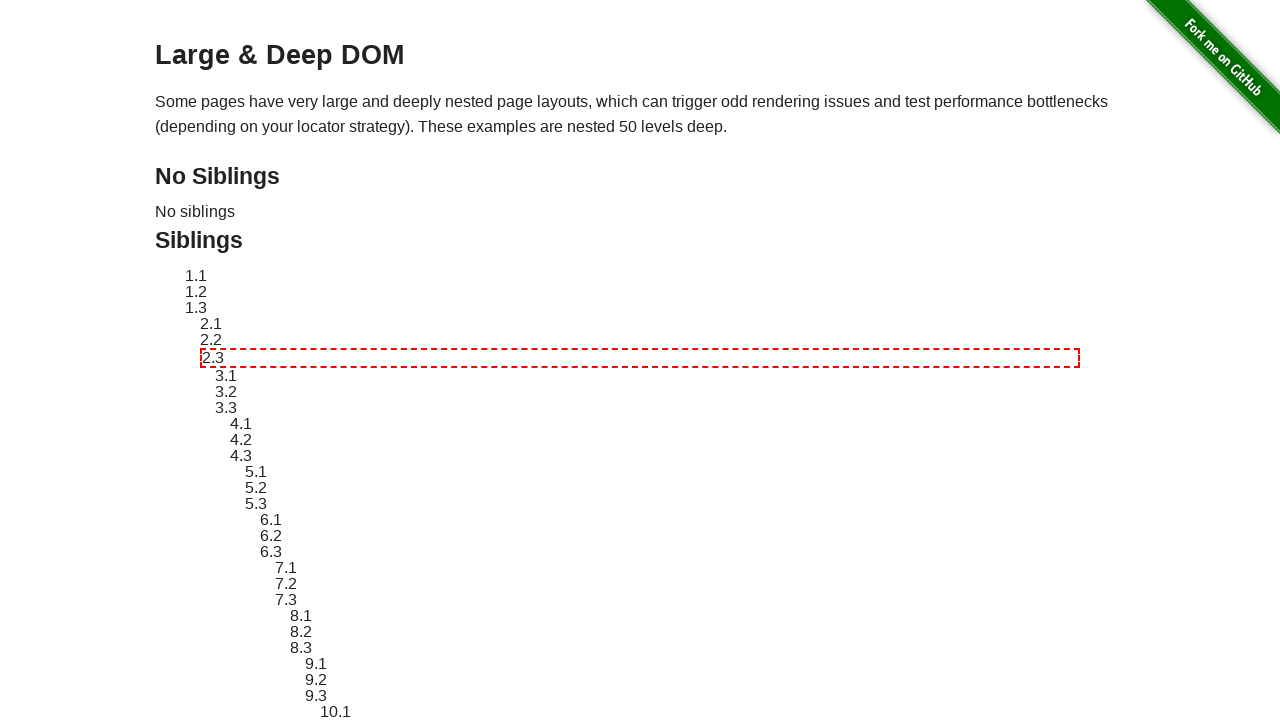

Waited 1 second to observe the highlighted element
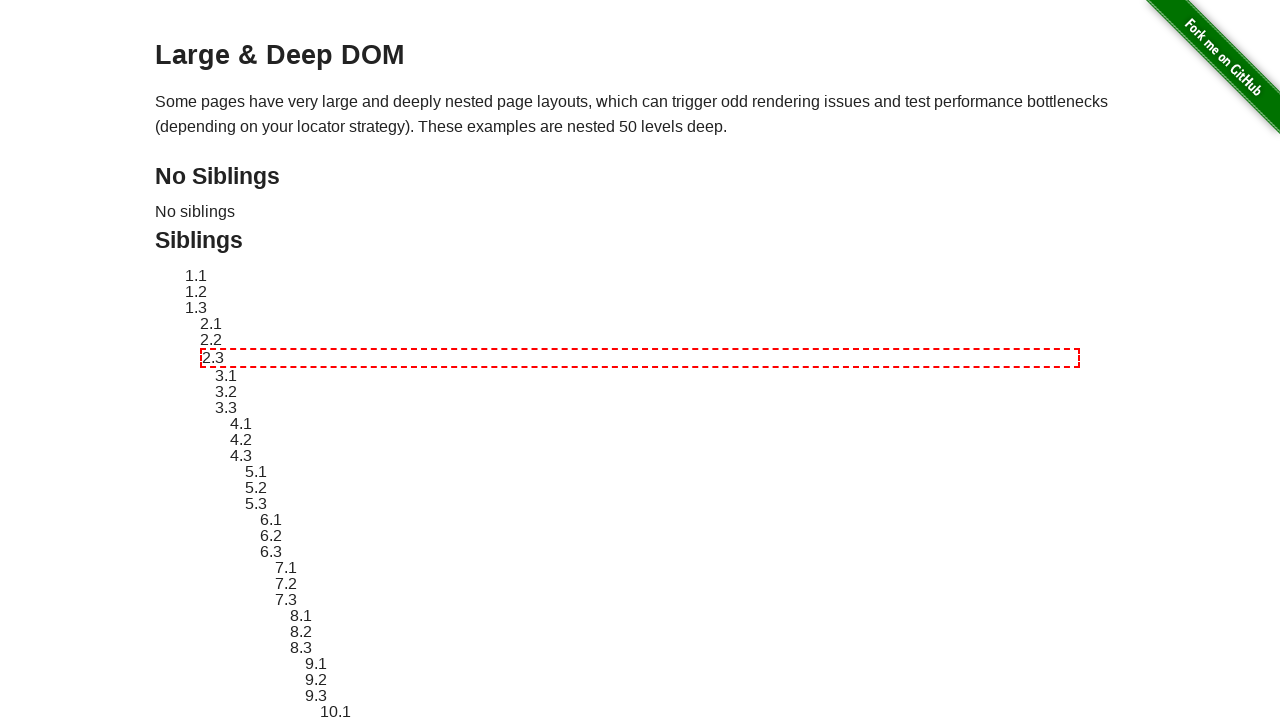

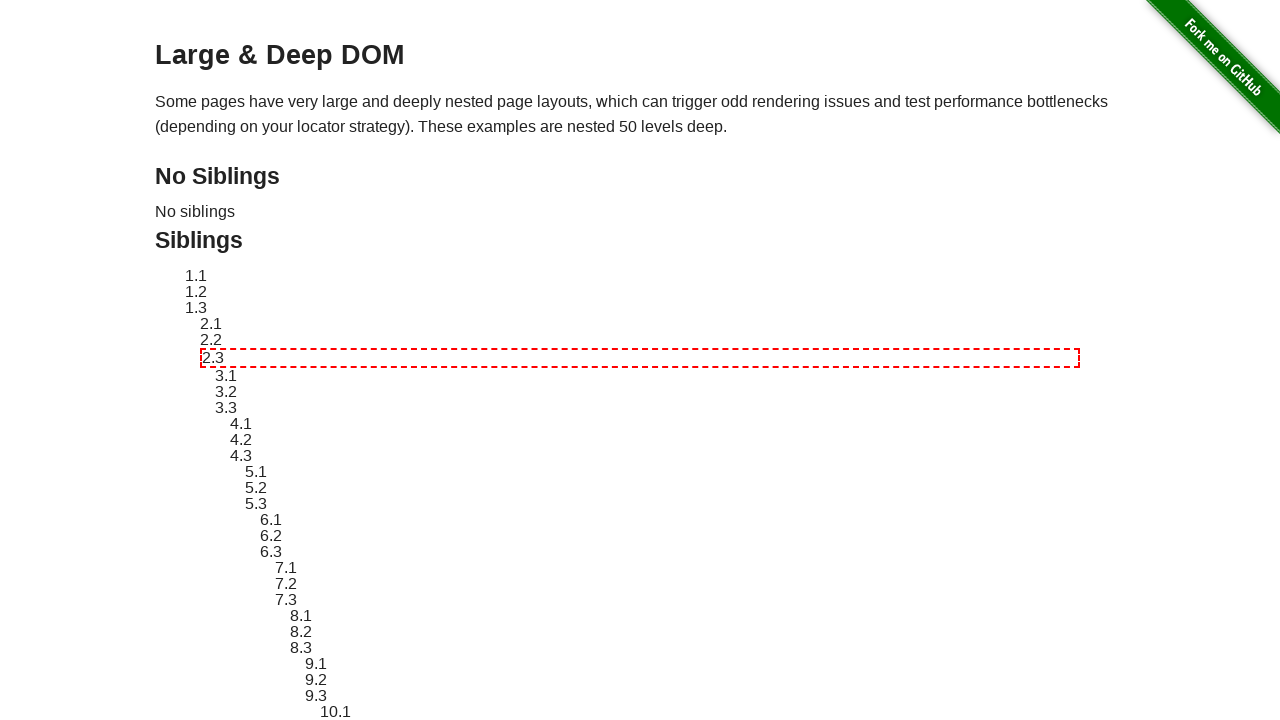